Tests double-click functionality by double-clicking a button and verifying the success message appears

Starting URL: https://demoqa.com/buttons

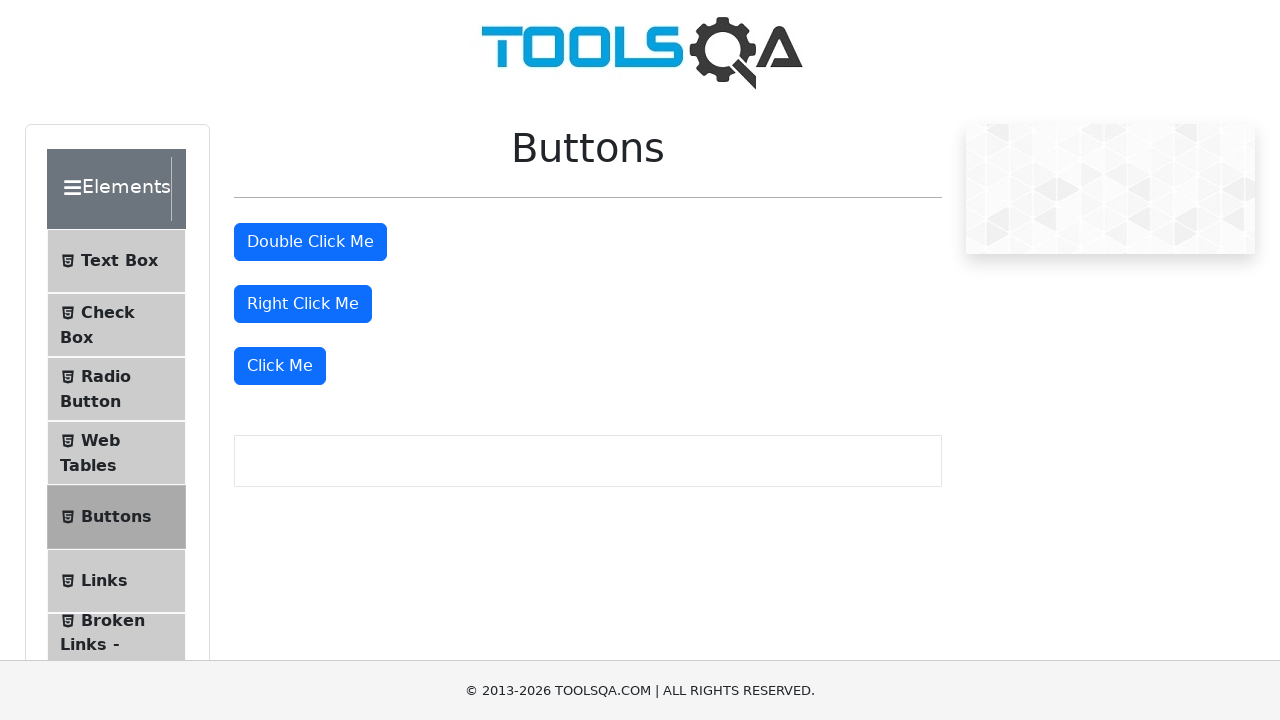

Double-clicked the 'Double Click Me' button at (310, 242) on xpath=//button[text()='Double Click Me']
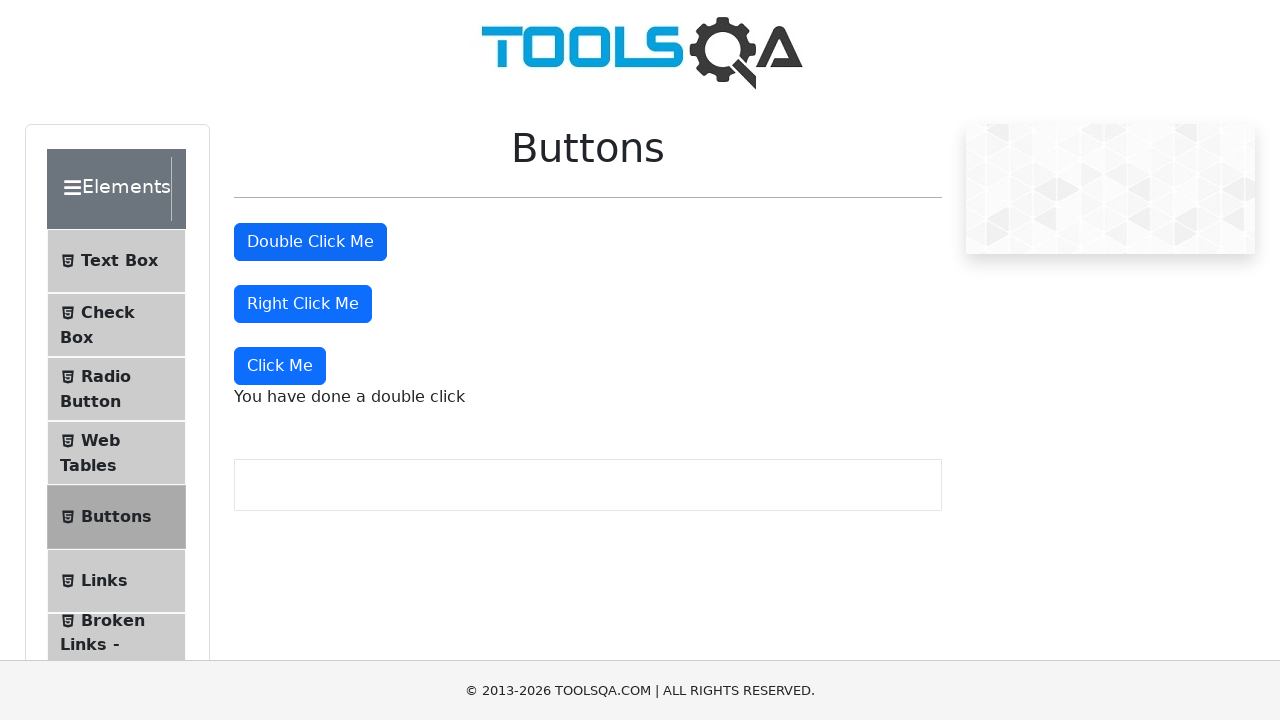

Located the double-click success message element
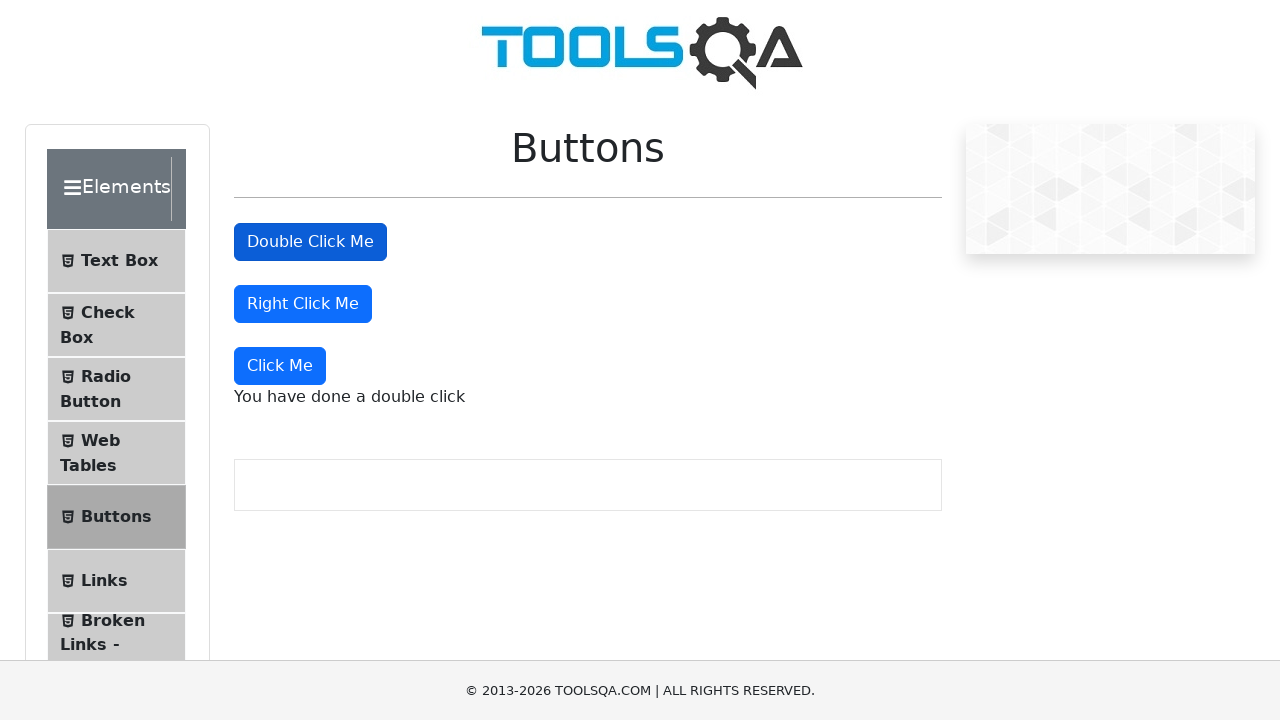

Verified that success message displays 'You have done a double click'
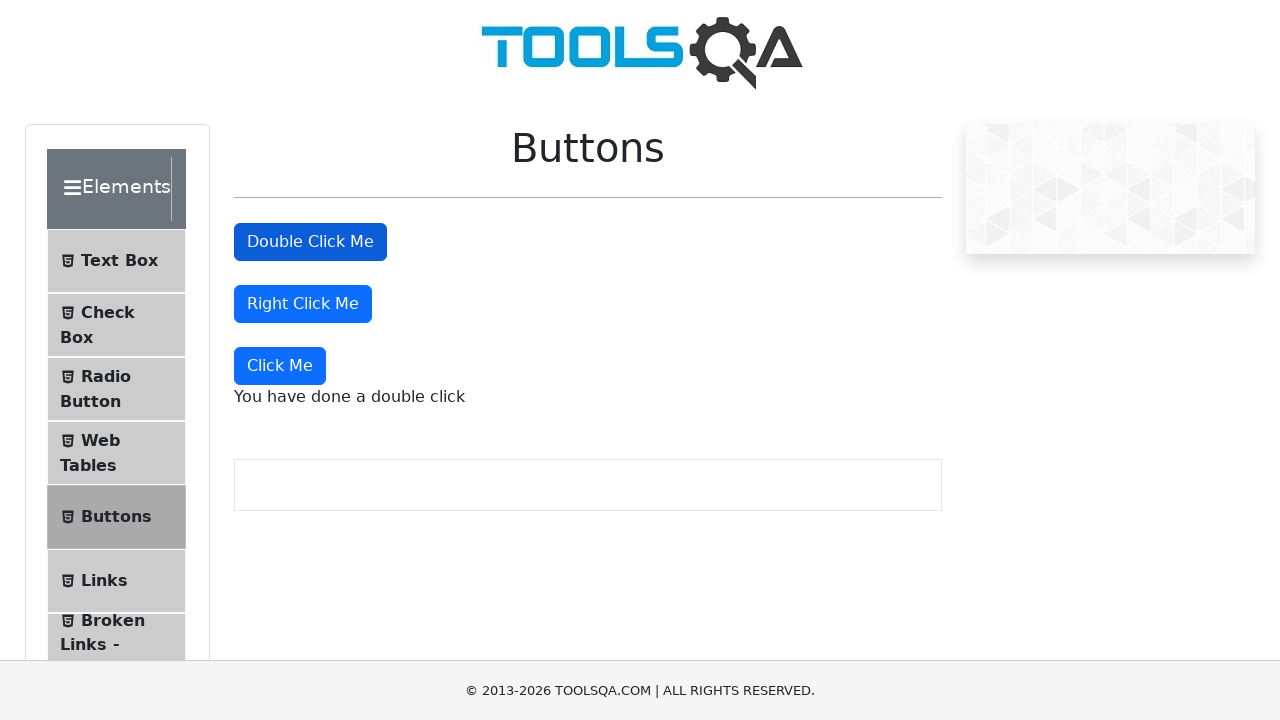

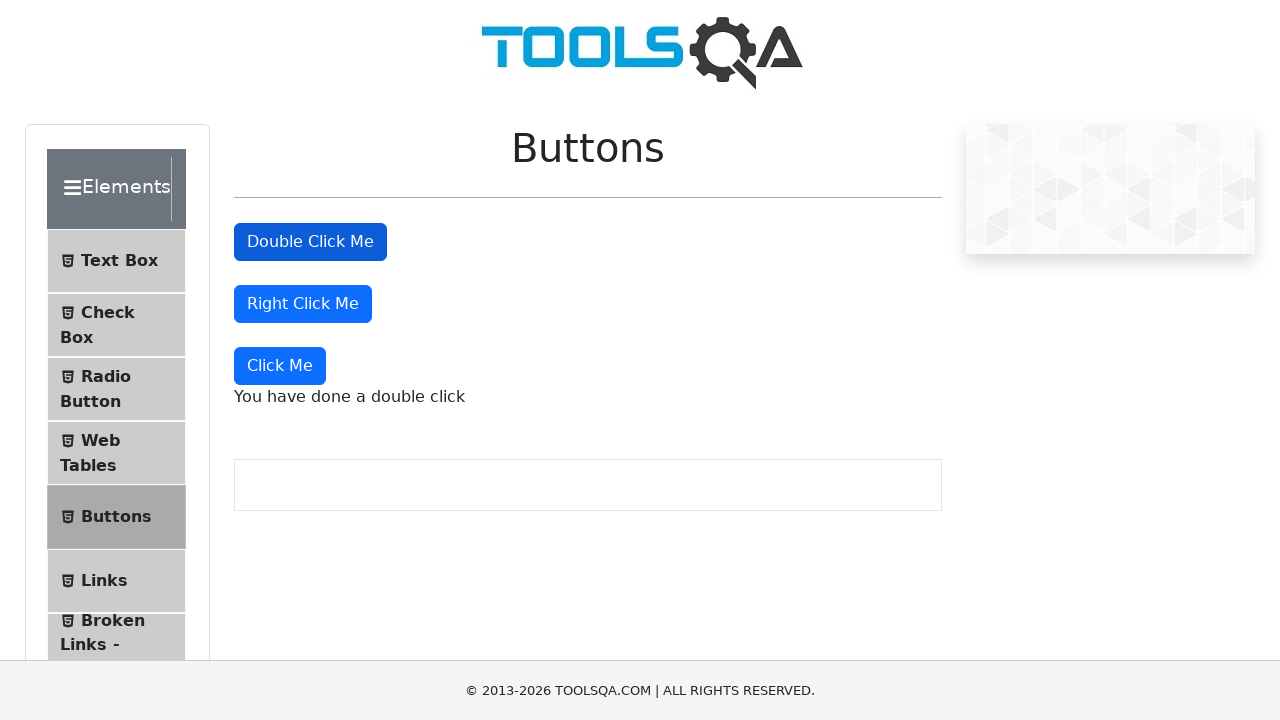